Tests marking individual items as complete by checking their checkboxes

Starting URL: https://demo.playwright.dev/todomvc

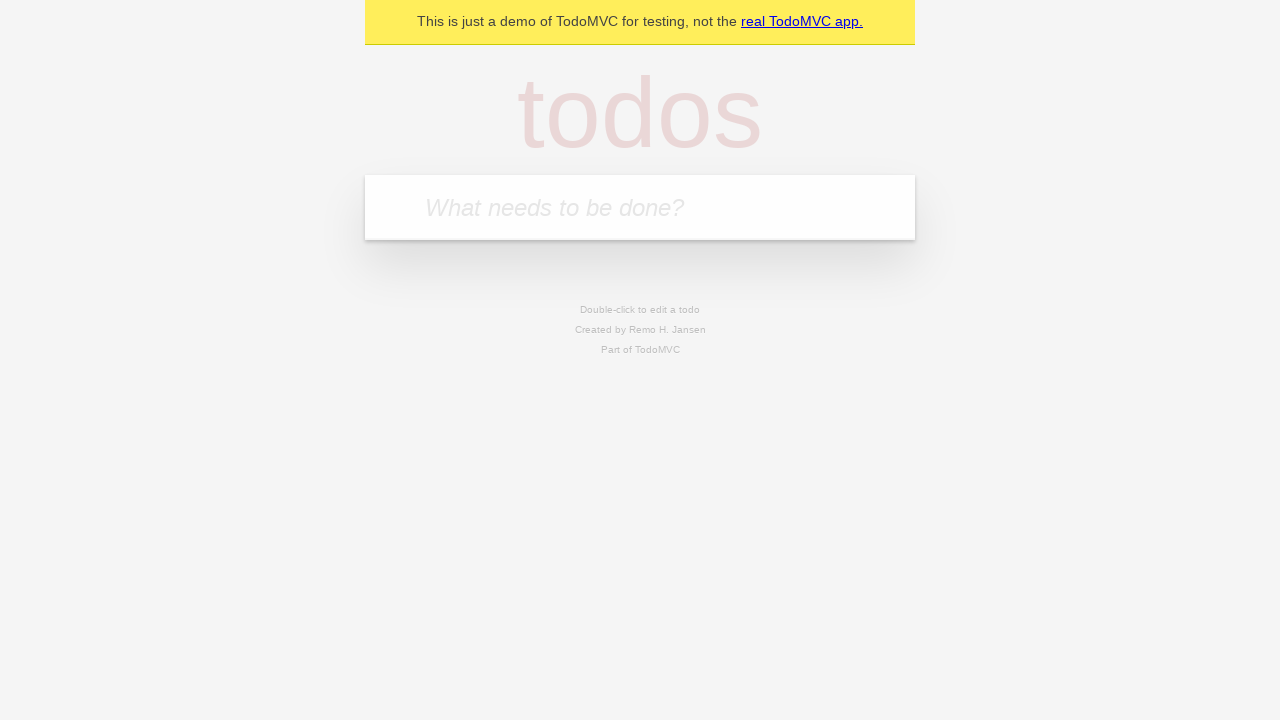

Located the 'What needs to be done?' input field
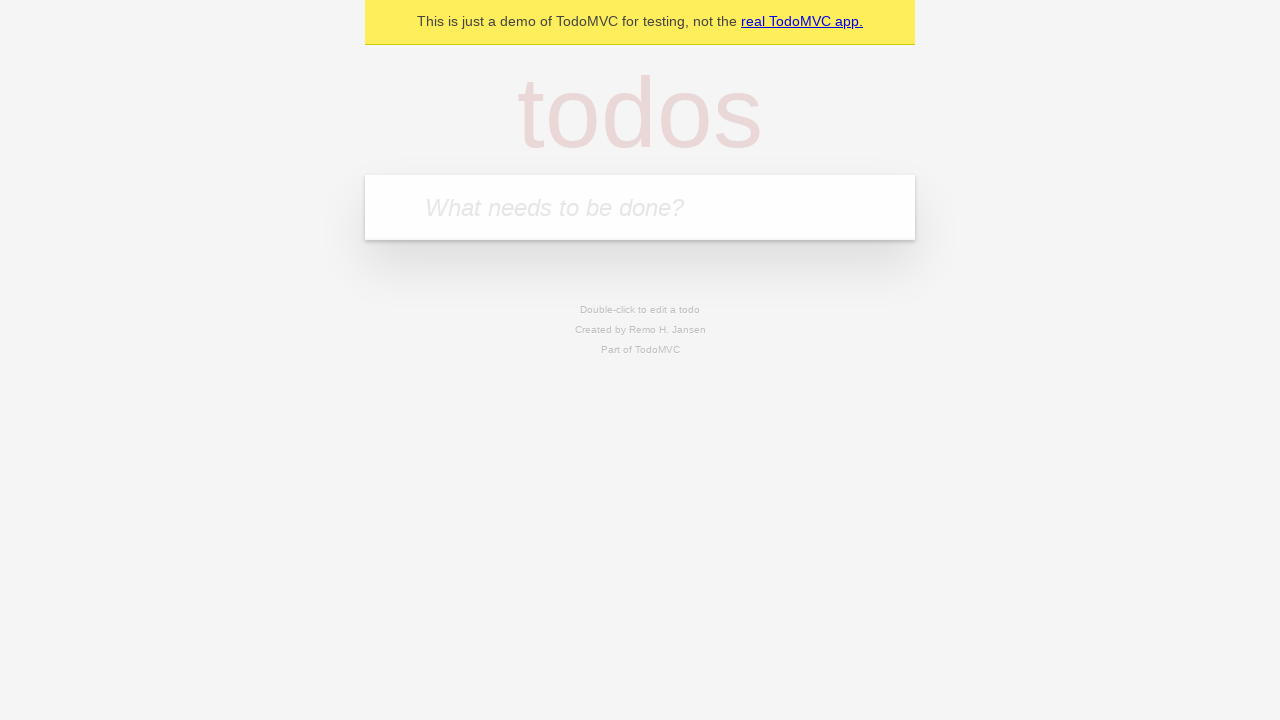

Filled input field with 'buy some cheese' on internal:attr=[placeholder="What needs to be done?"i]
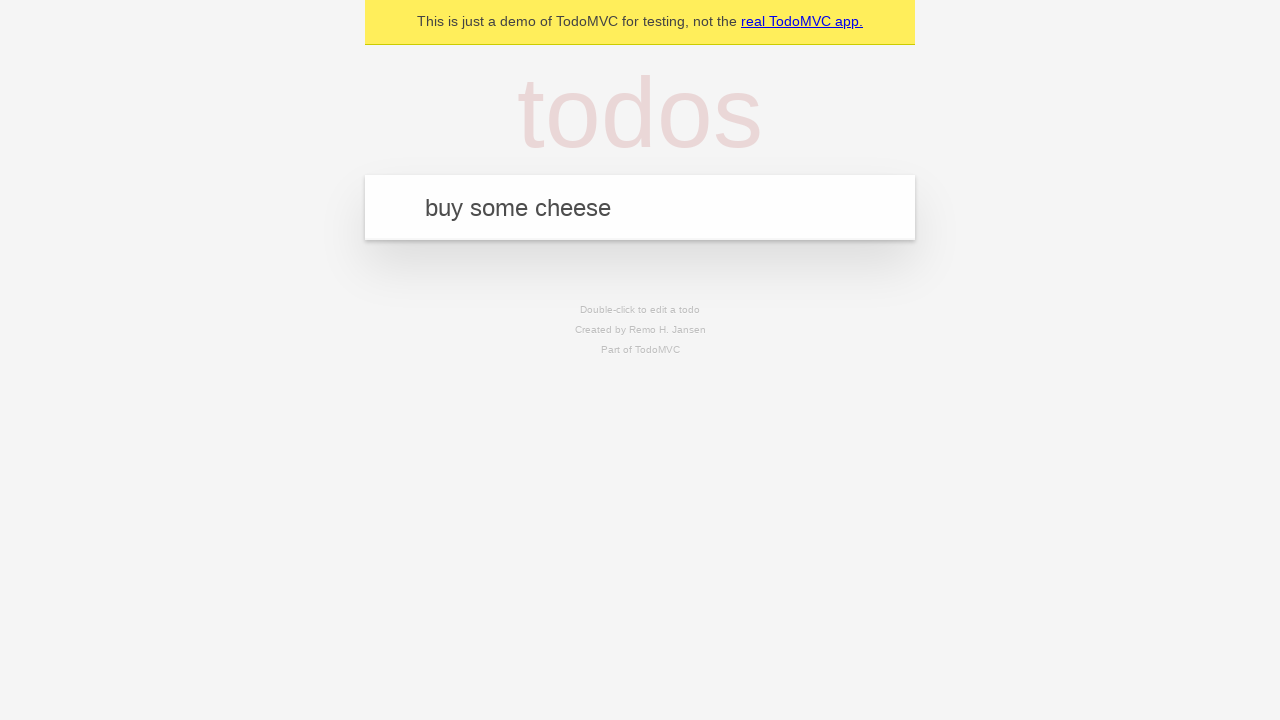

Pressed Enter to create first todo item 'buy some cheese' on internal:attr=[placeholder="What needs to be done?"i]
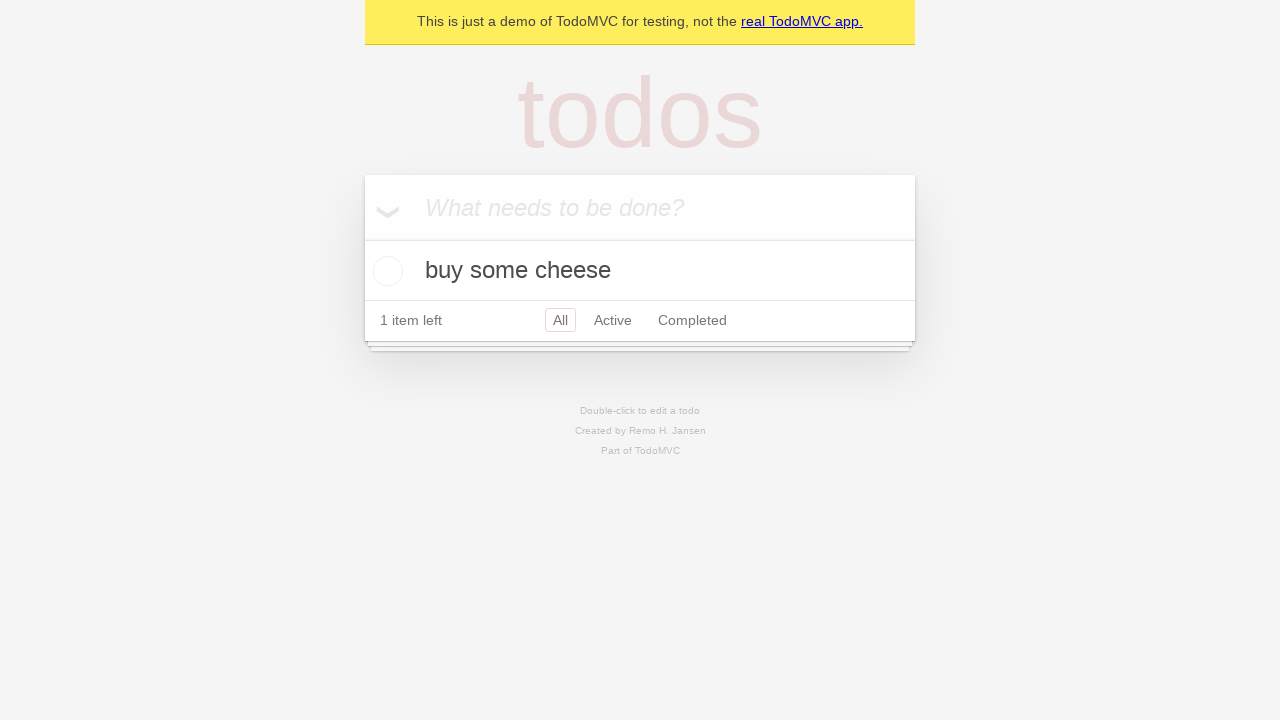

Filled input field with 'feed the cat' on internal:attr=[placeholder="What needs to be done?"i]
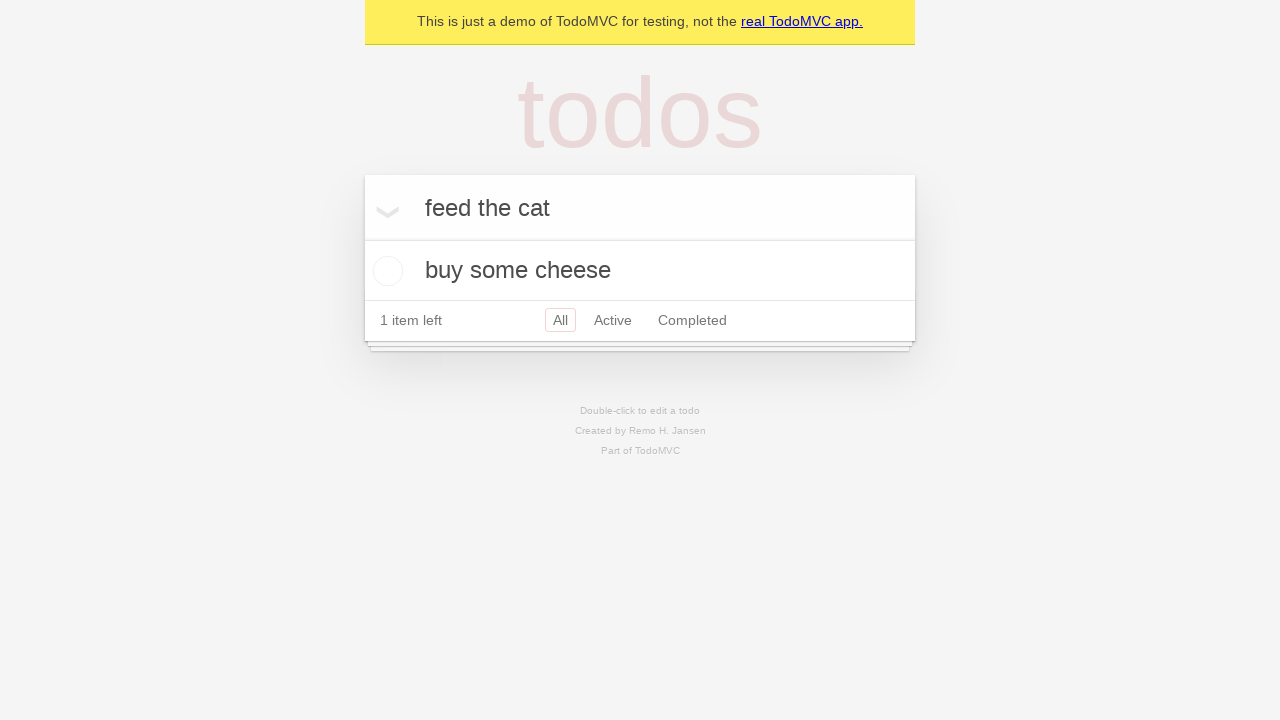

Pressed Enter to create second todo item 'feed the cat' on internal:attr=[placeholder="What needs to be done?"i]
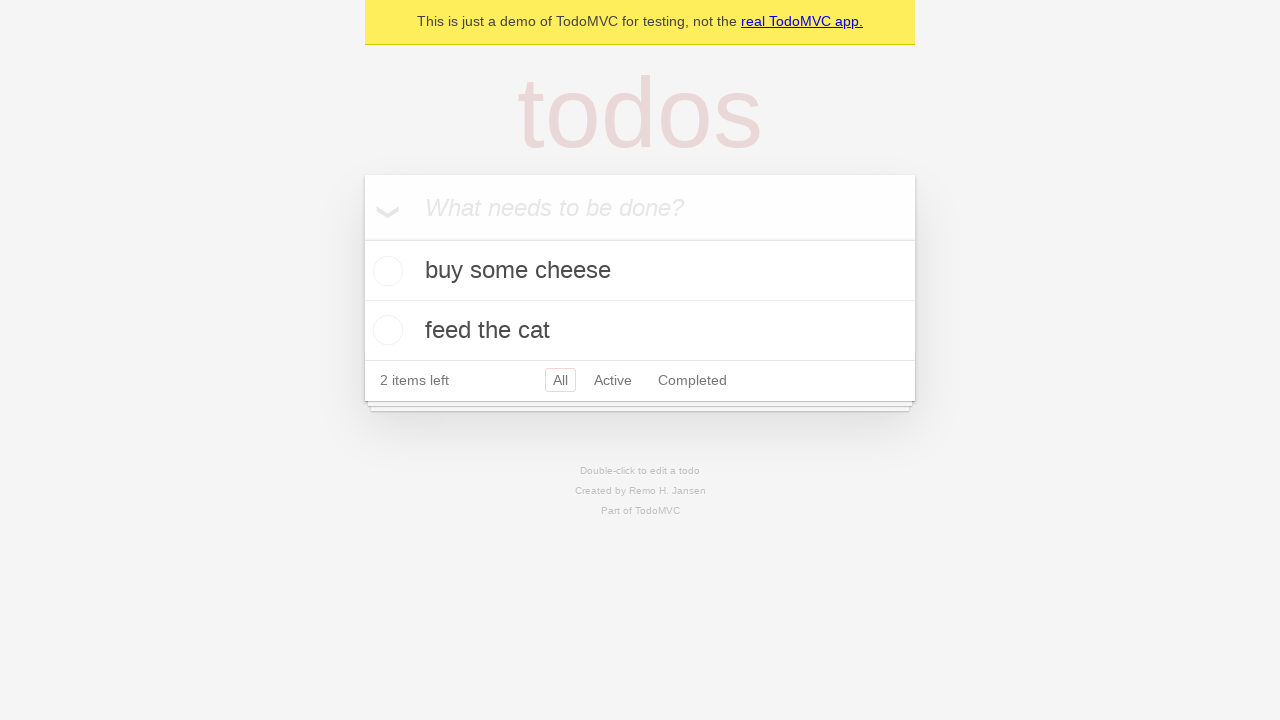

Located first todo item
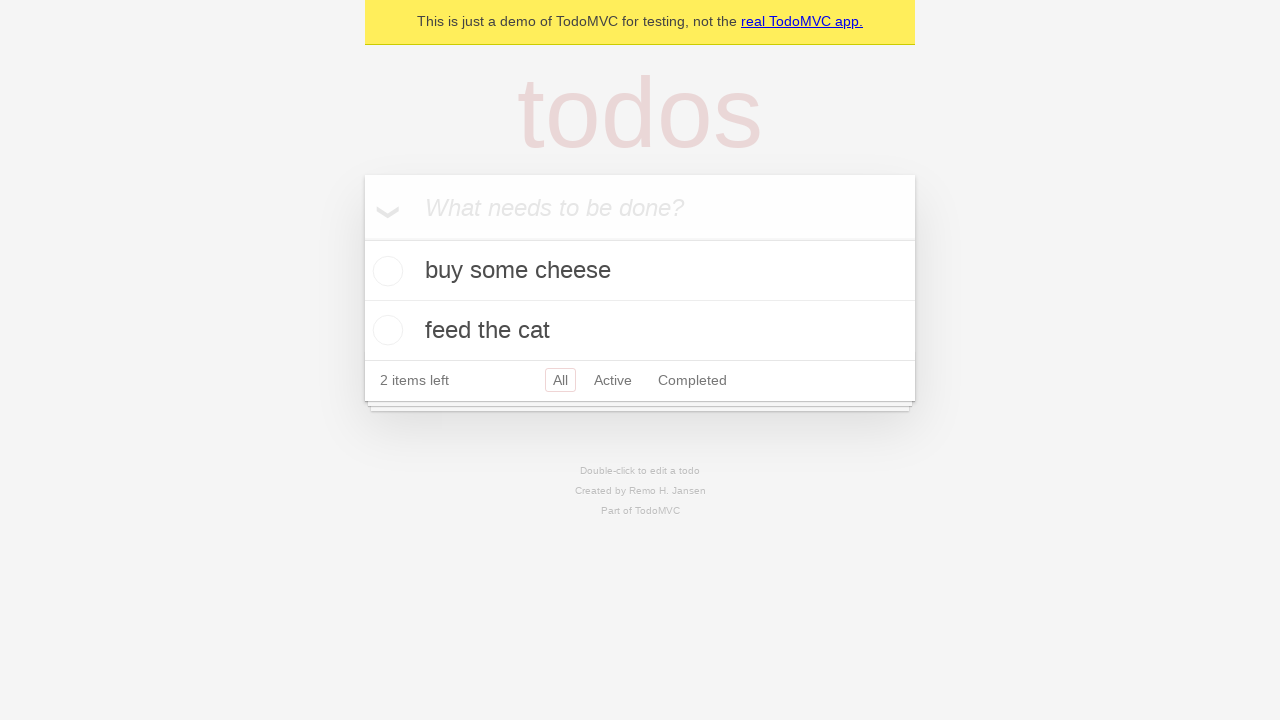

Checked checkbox for first todo item 'buy some cheese' at (385, 271) on internal:testid=[data-testid="todo-item"s] >> nth=0 >> internal:role=checkbox
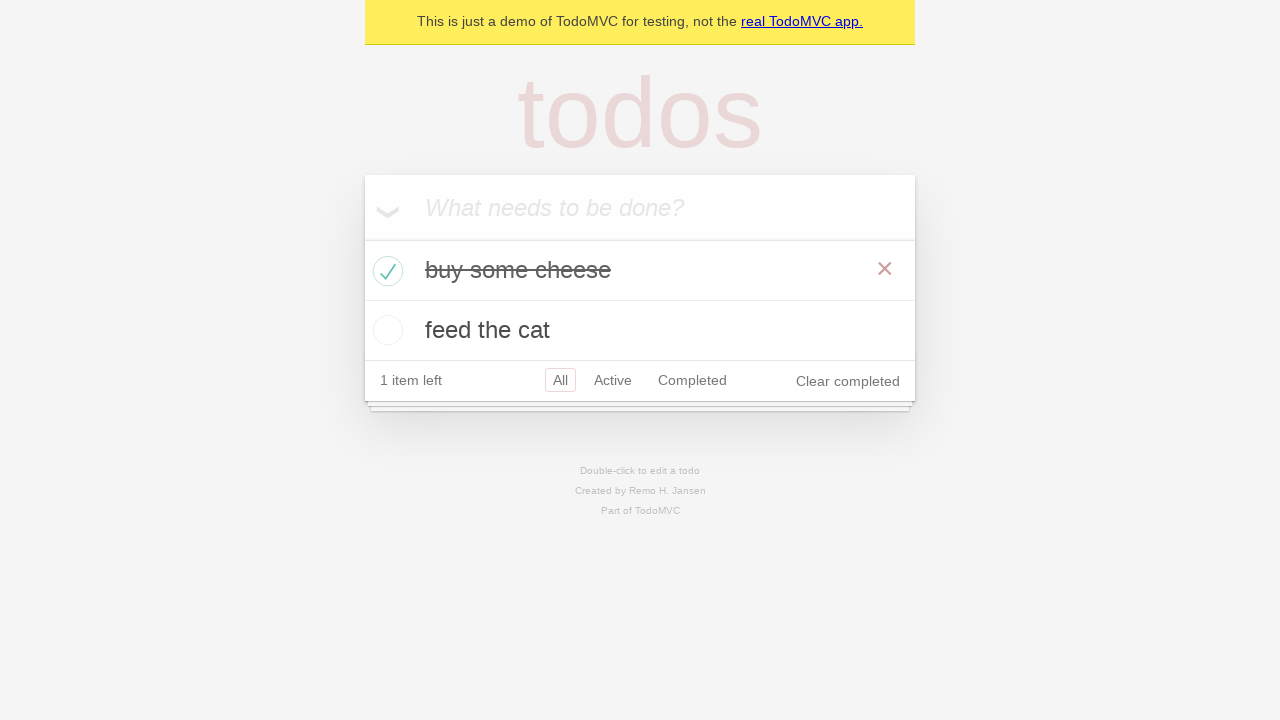

Located second todo item
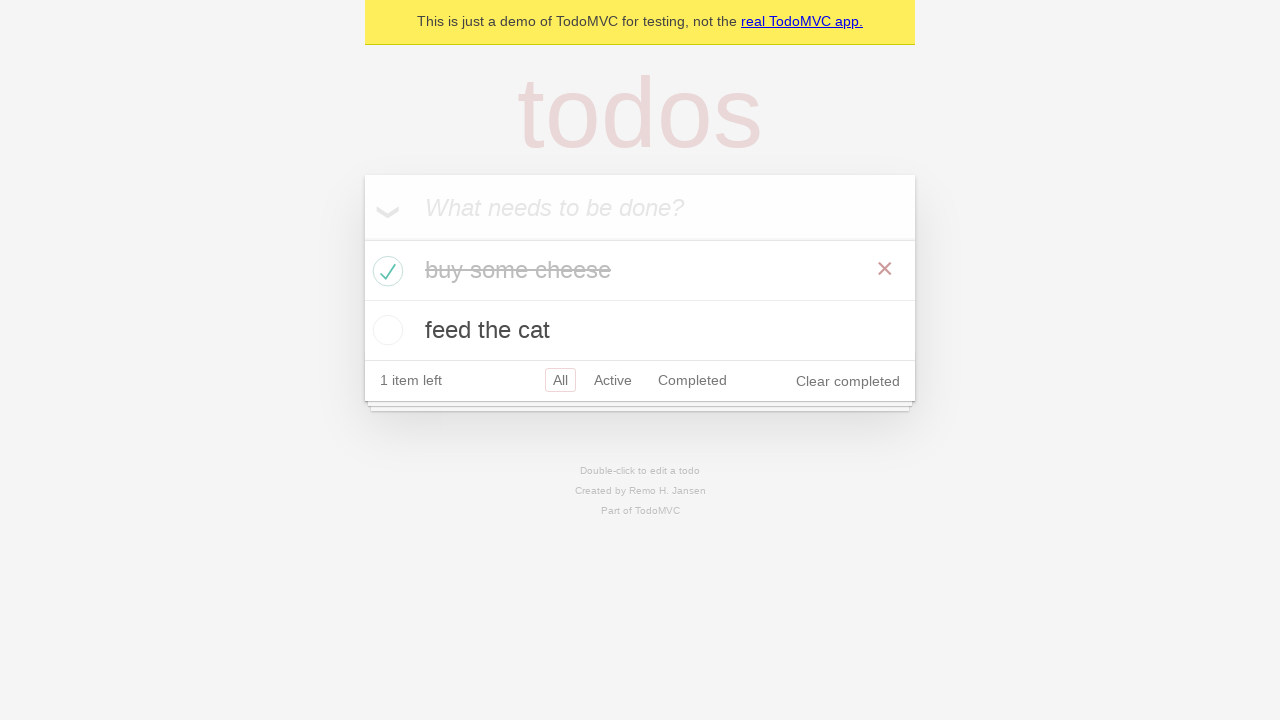

Checked checkbox for second todo item 'feed the cat' at (385, 330) on internal:testid=[data-testid="todo-item"s] >> nth=1 >> internal:role=checkbox
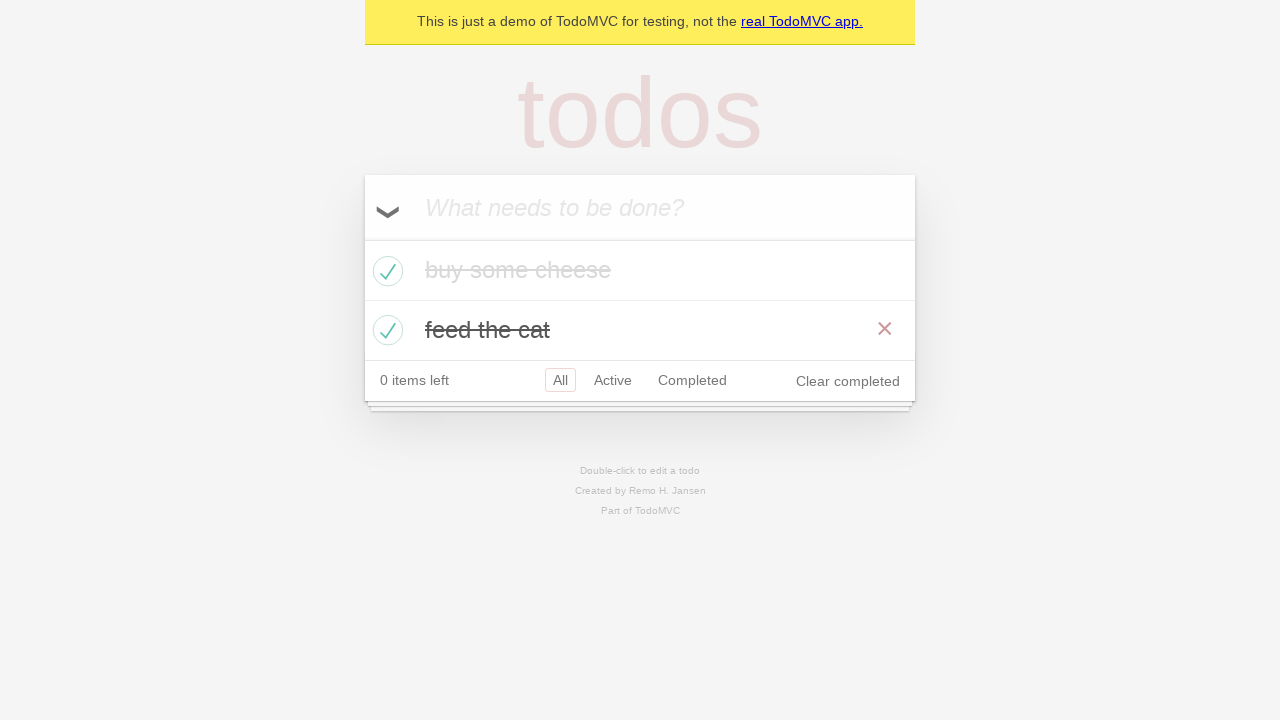

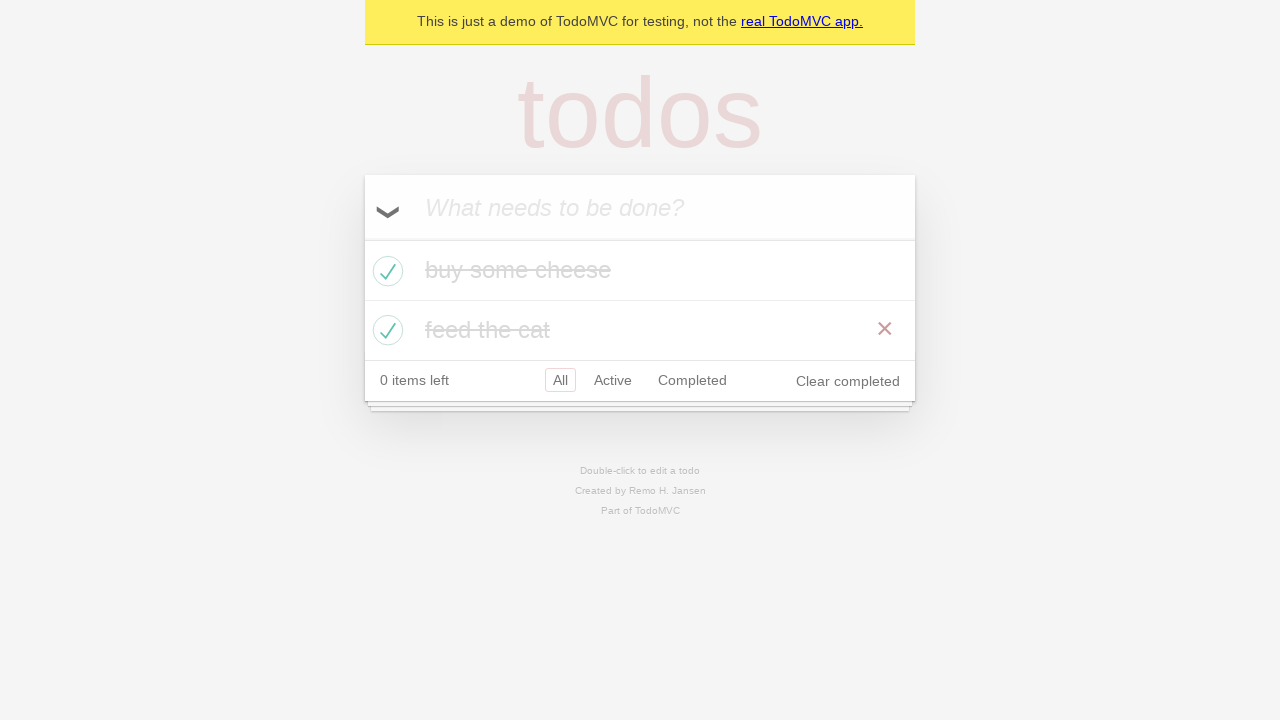